Tests mortgage calculator functionality by entering home value, selecting start month, and calculating monthly payment

Starting URL: http://www.mortgagecalculator.org/

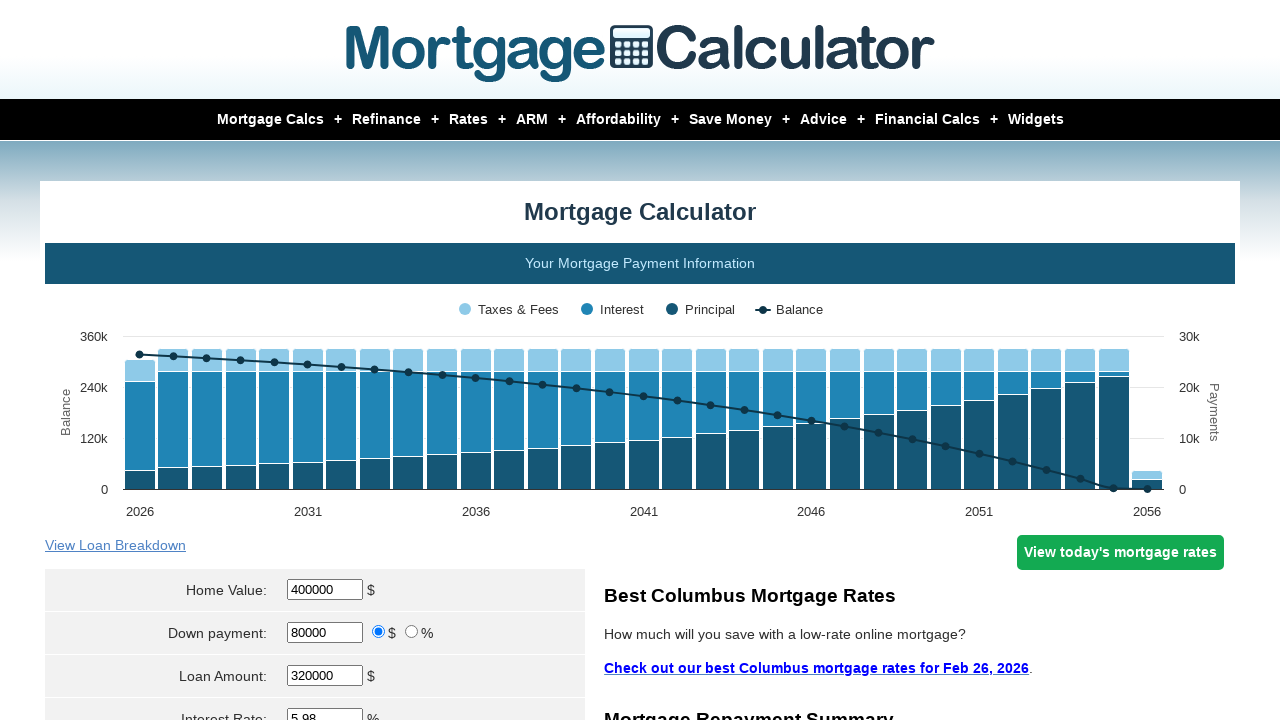

Scrolled to home value input field
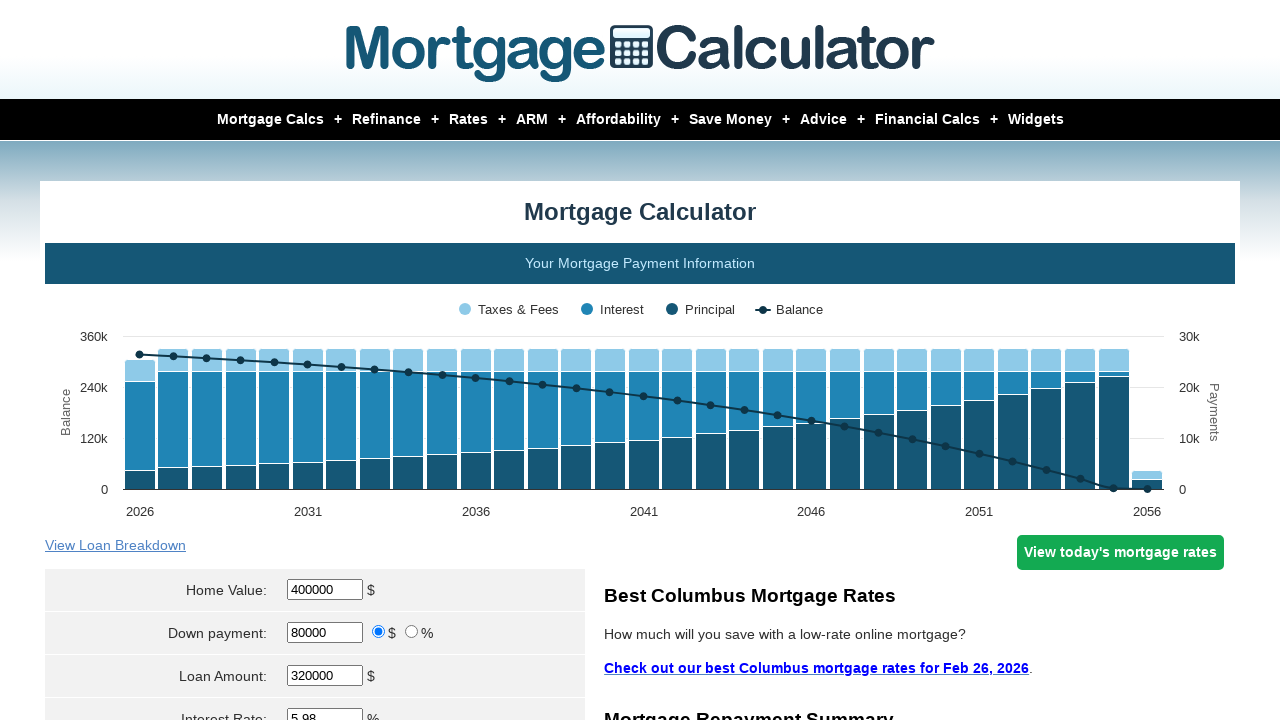

Selected September as start month from dropdown on select[name='param[start_month]']
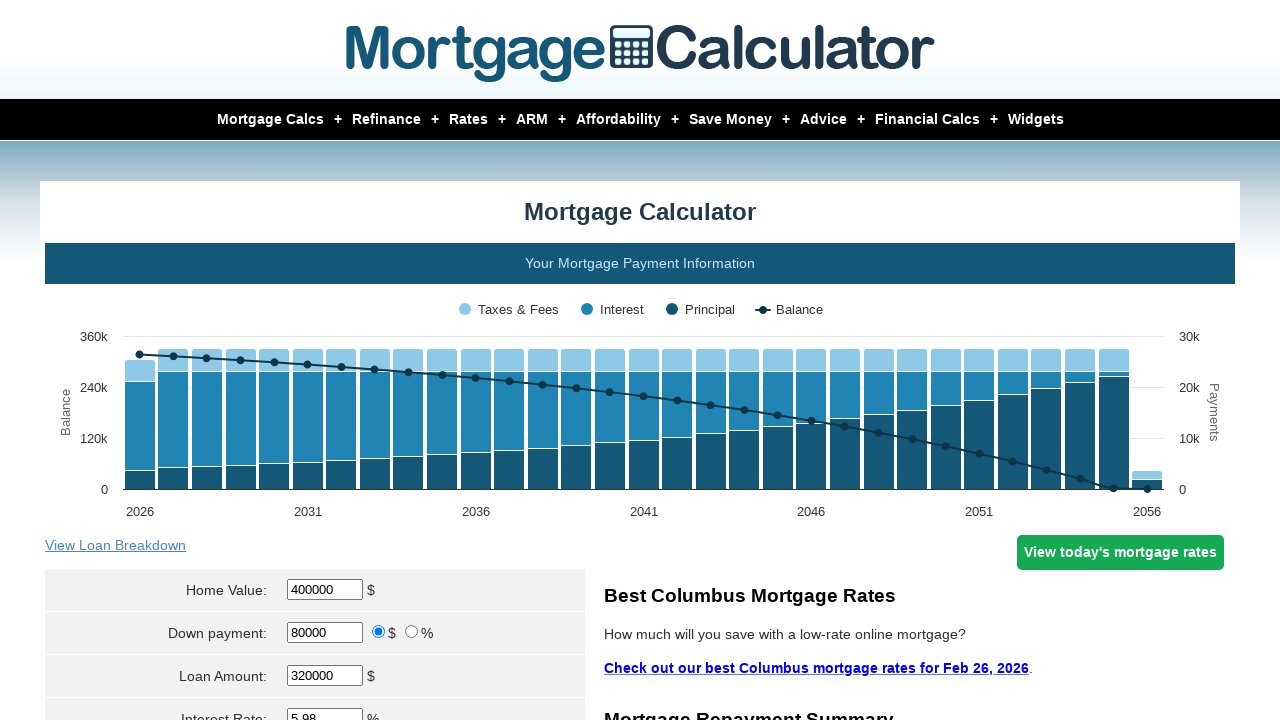

Cleared home value input field on input[name*='home']
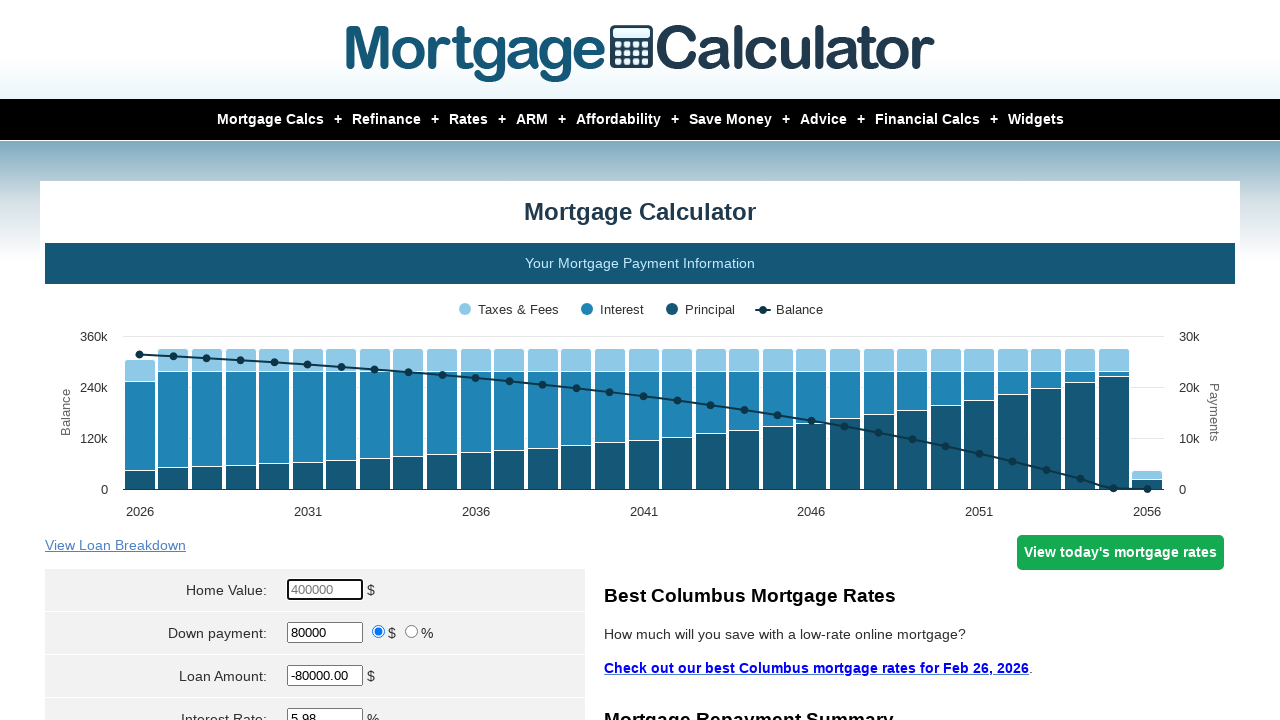

Entered home value of 400000 on input[name*='home']
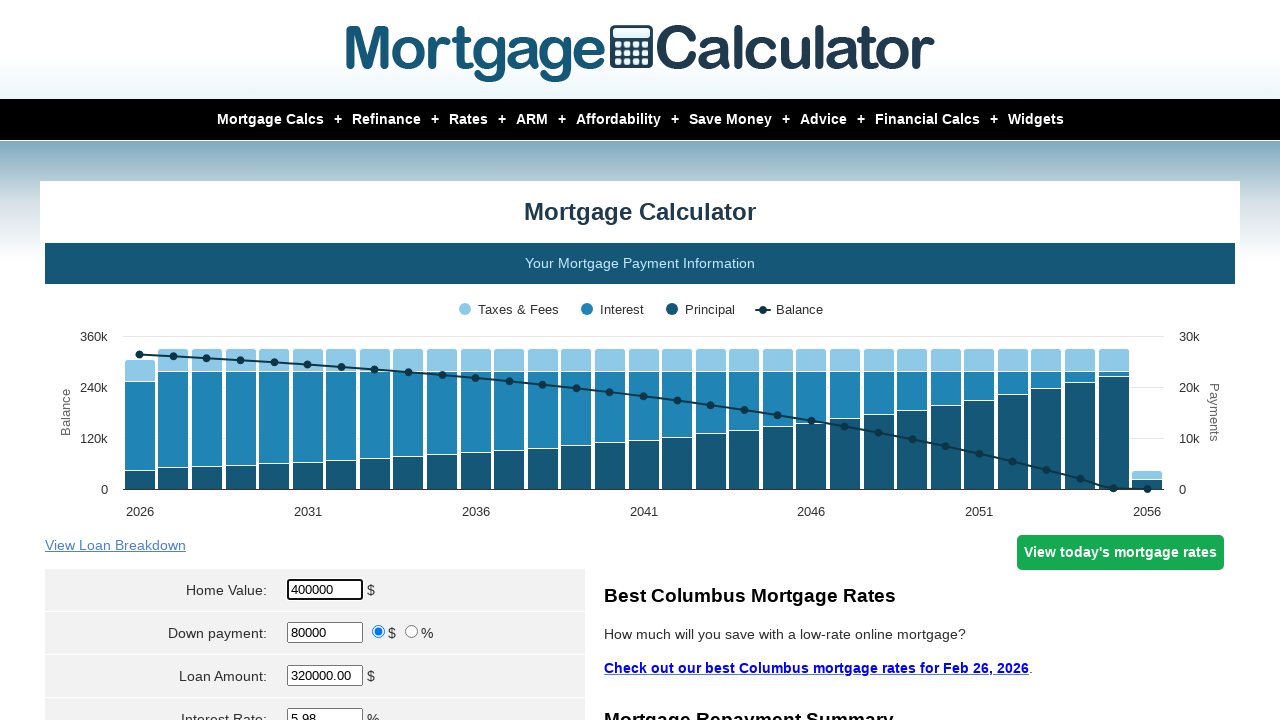

Clicked Calculate button at (315, 360) on input[value='Calculate']
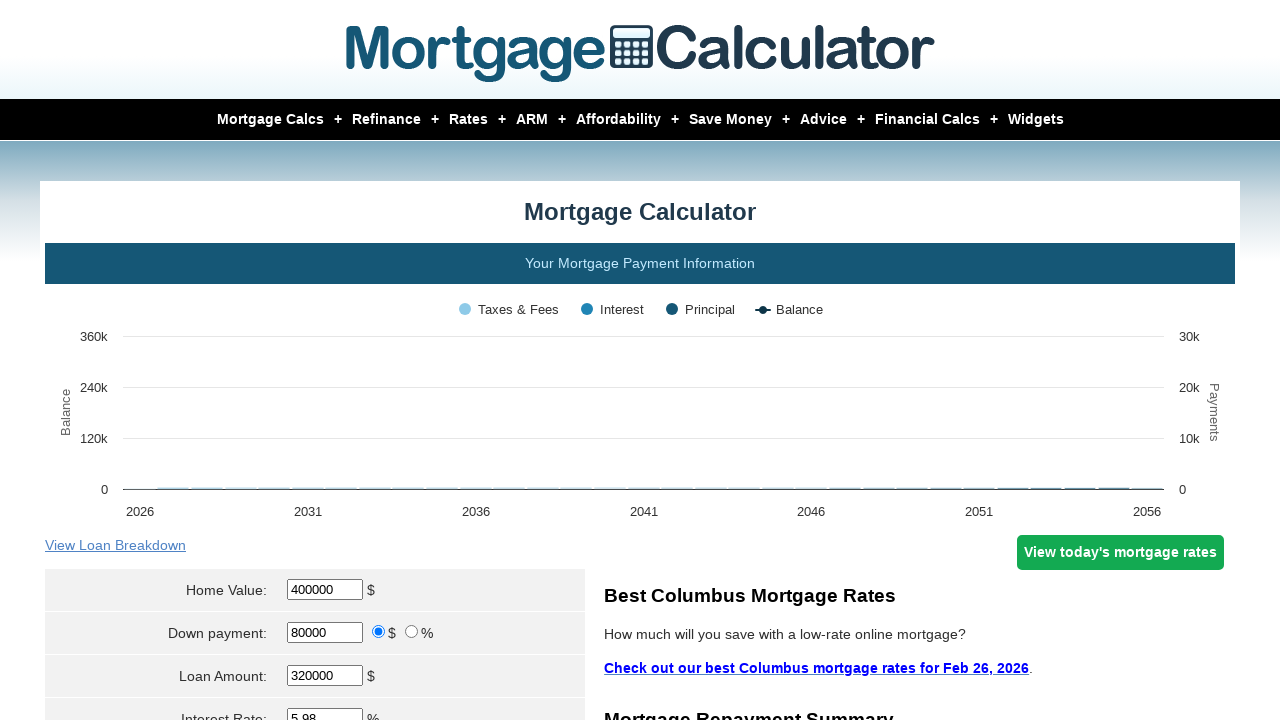

Results loaded - repayment block is now visible
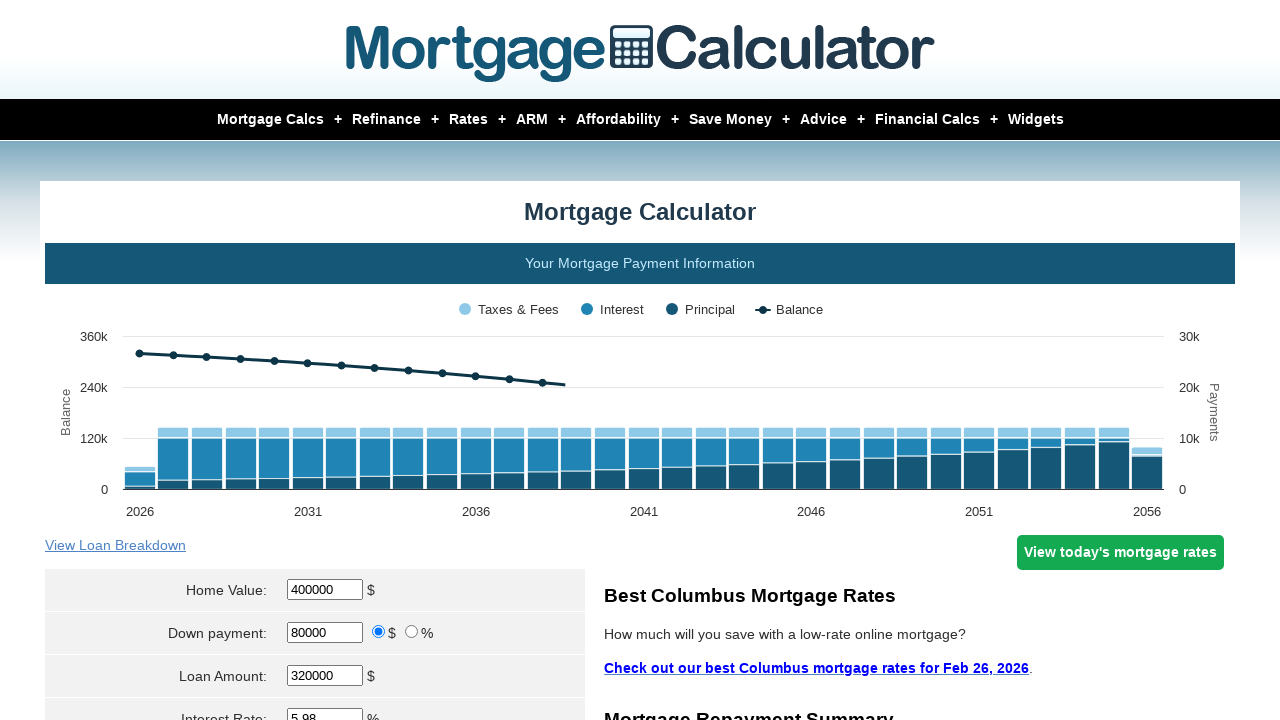

Scrolled to calculate button
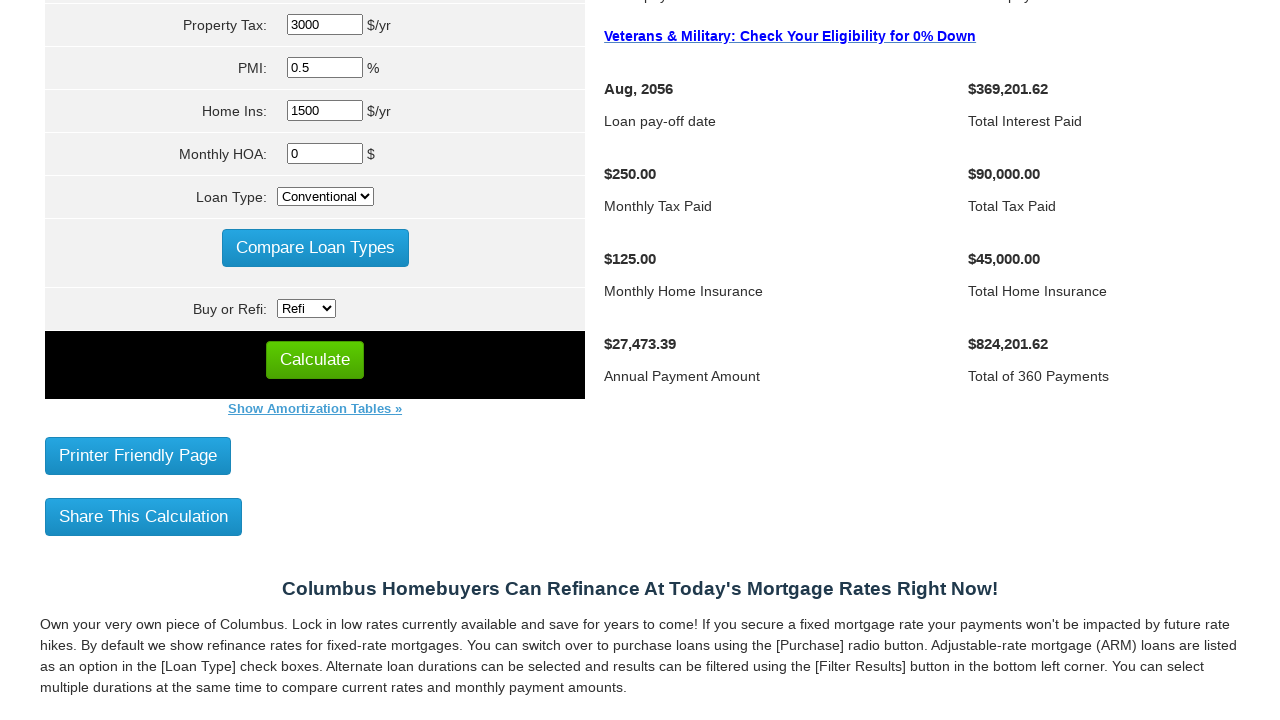

Retrieved monthly payment result from repayment block
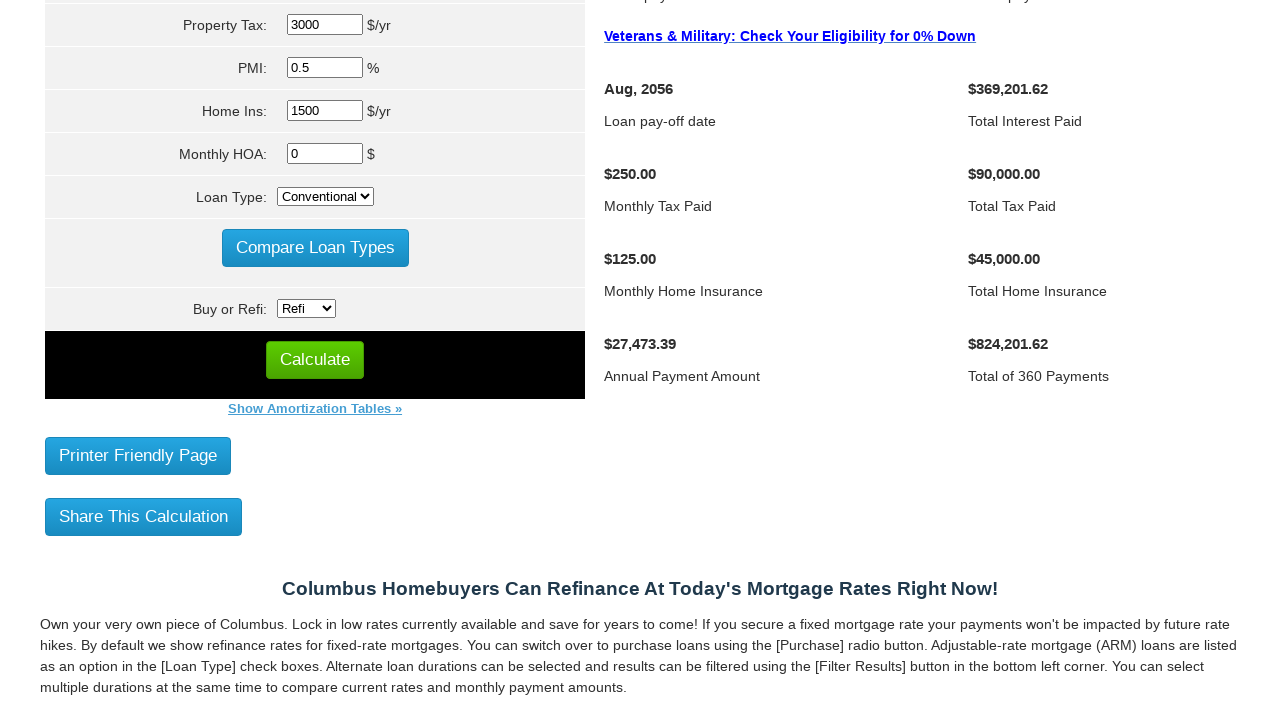

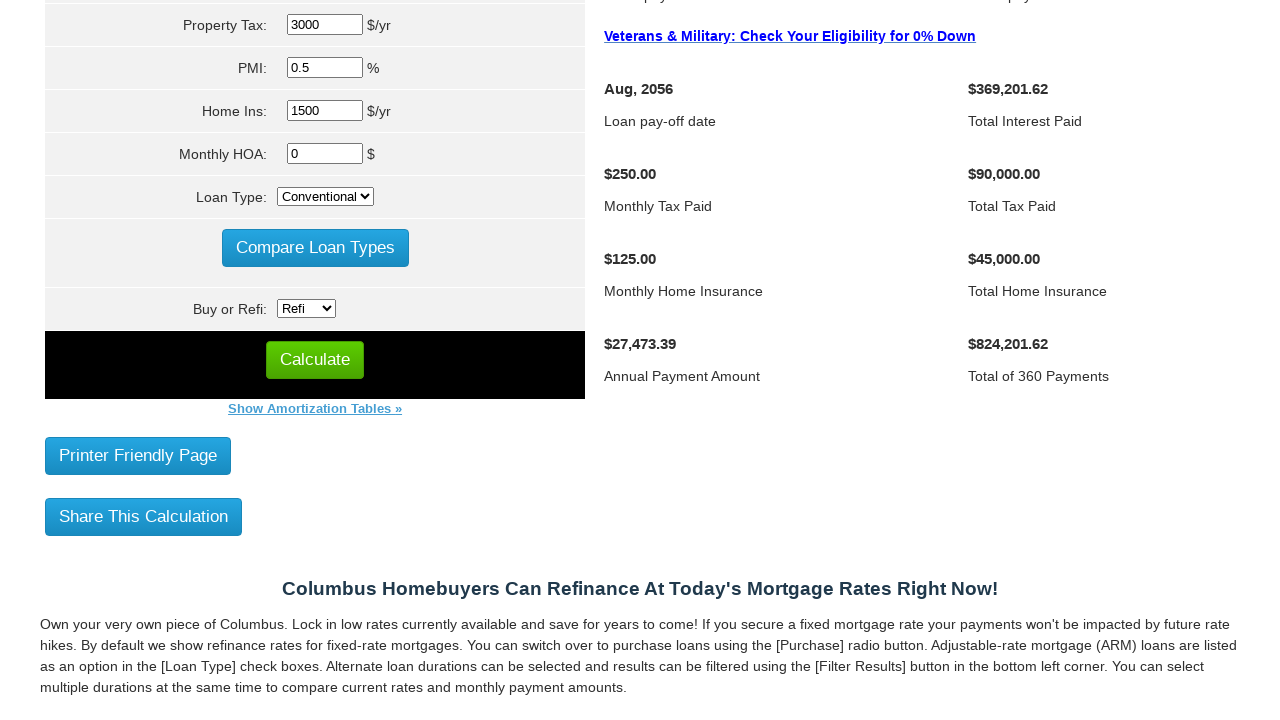